Tests checkbox selection, dropdown interaction based on checkbox label text, and alert handling with text validation on a practice automation page

Starting URL: https://rahulshettyacademy.com/AutomationPractice/

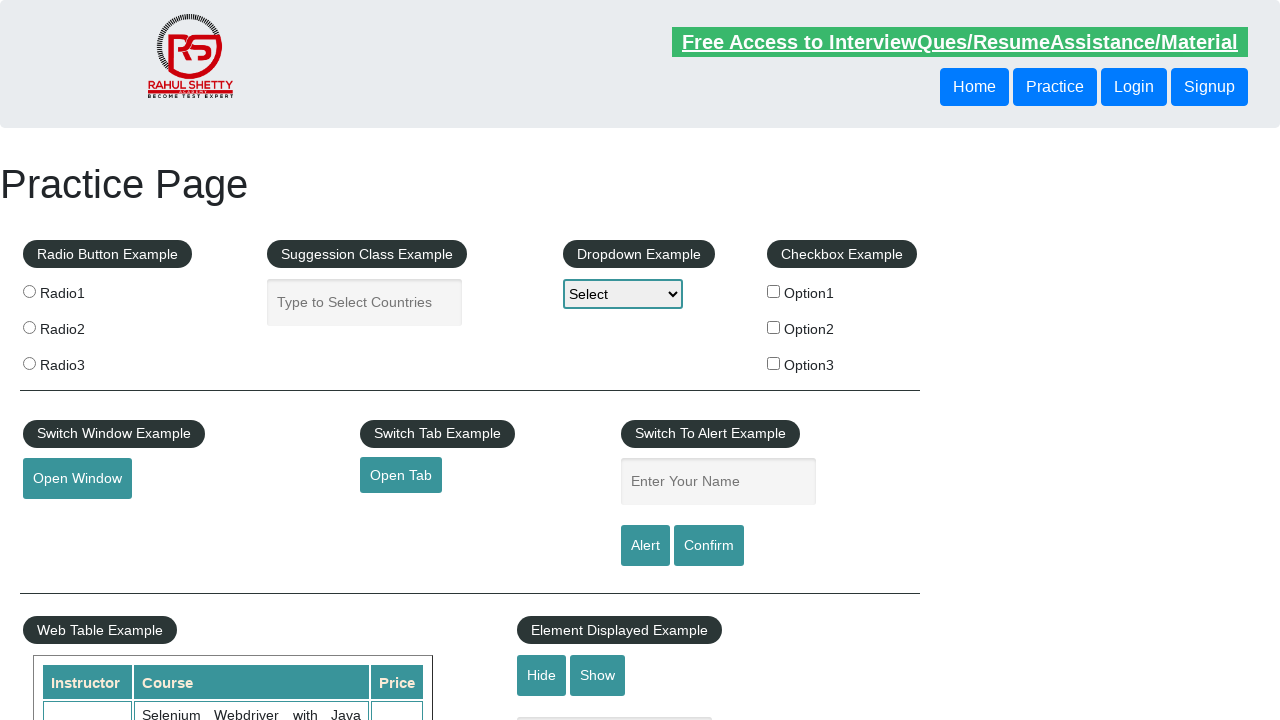

Clicked the second checkbox option (checkBoxOption2) at (774, 327) on input#checkBoxOption2
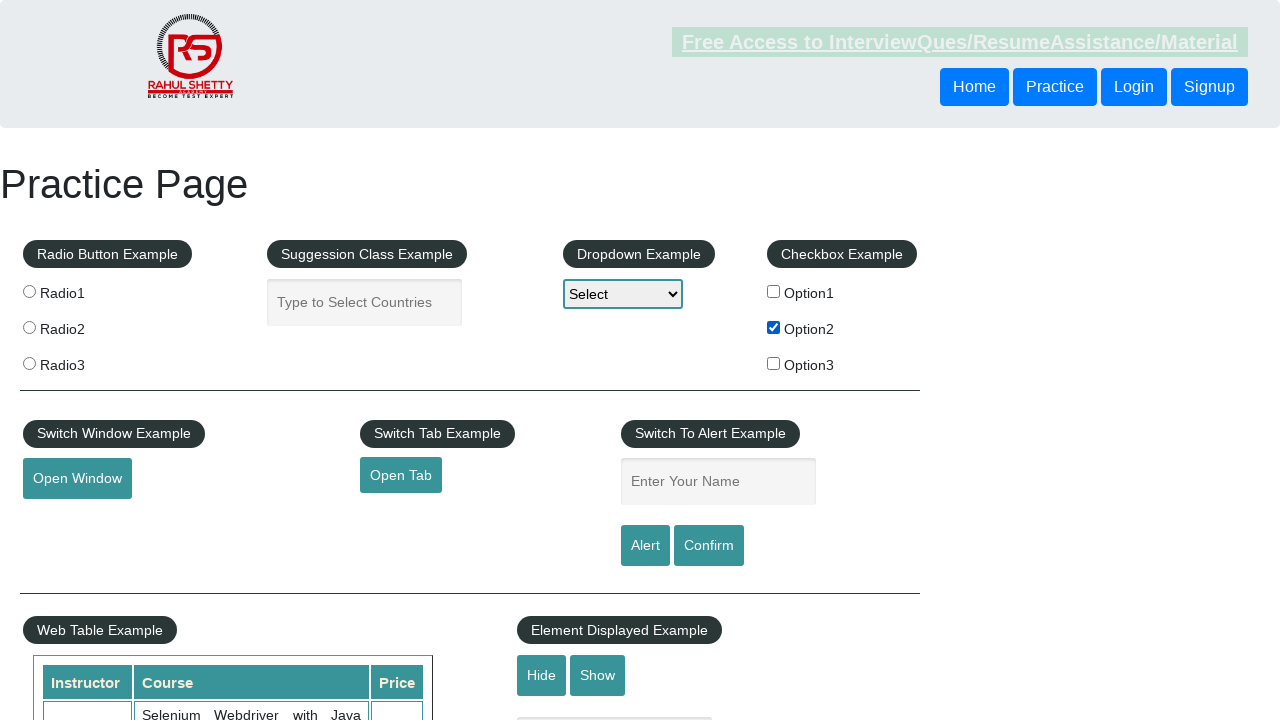

Retrieved checkbox label text: '
                     Option2
                '
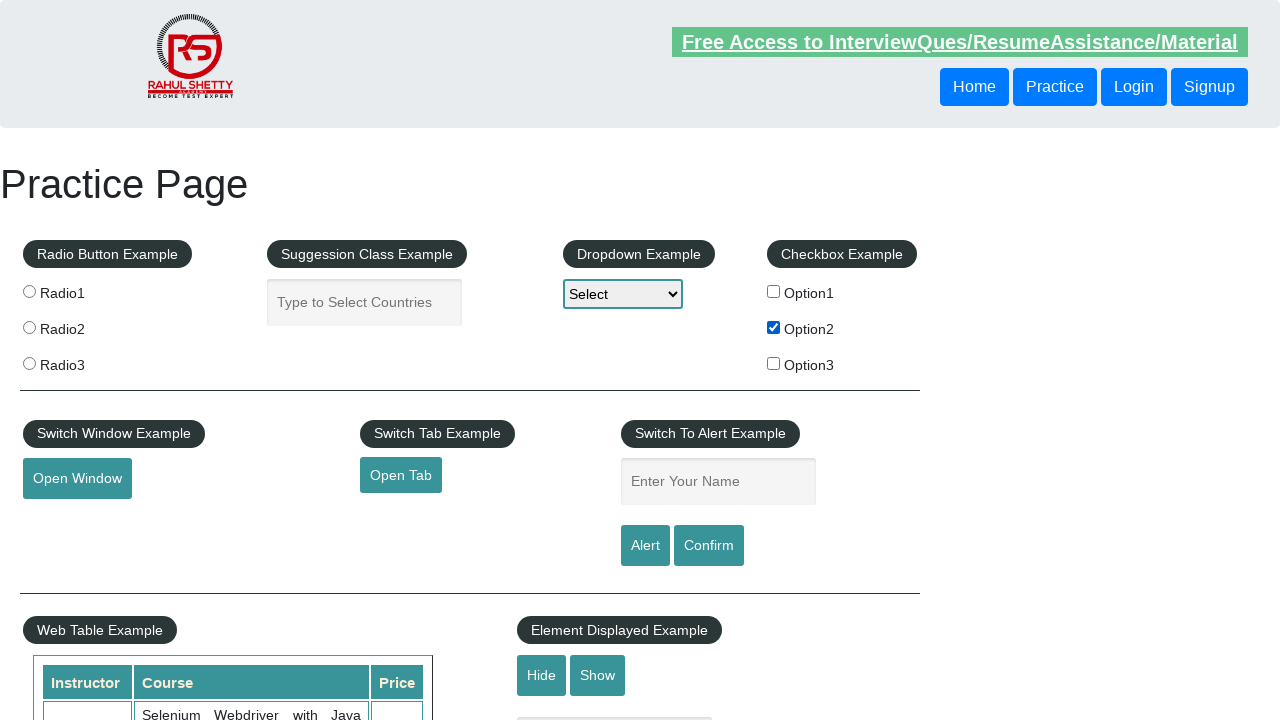

Clicked the dropdown to open options at (623, 294) on select#dropdown-class-example
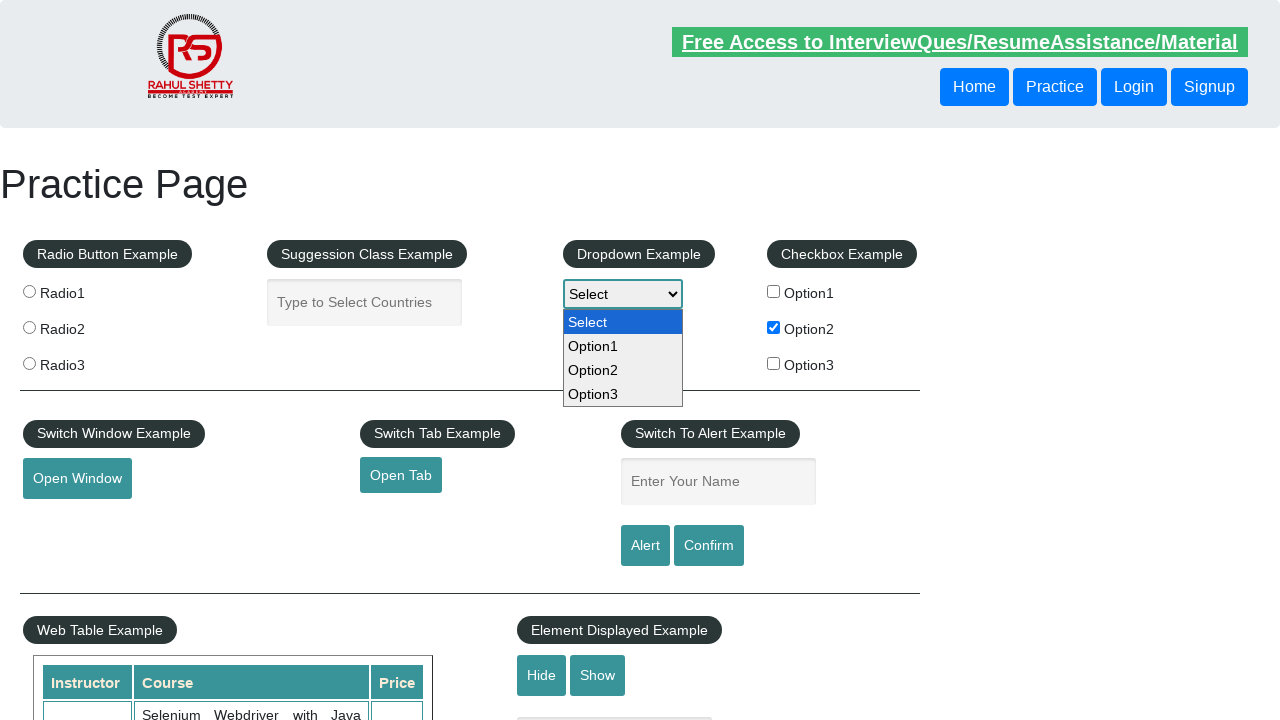

Retrieved all dropdown options
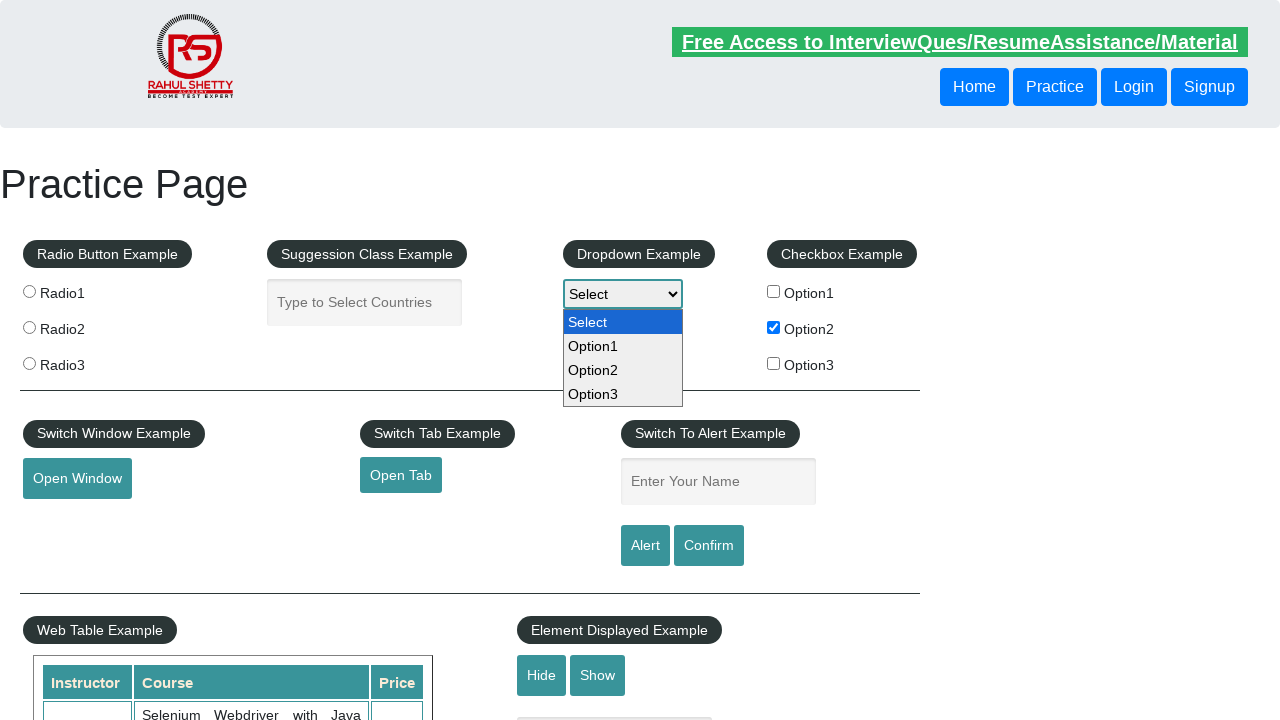

Filled name field with selected text: '' on input#name
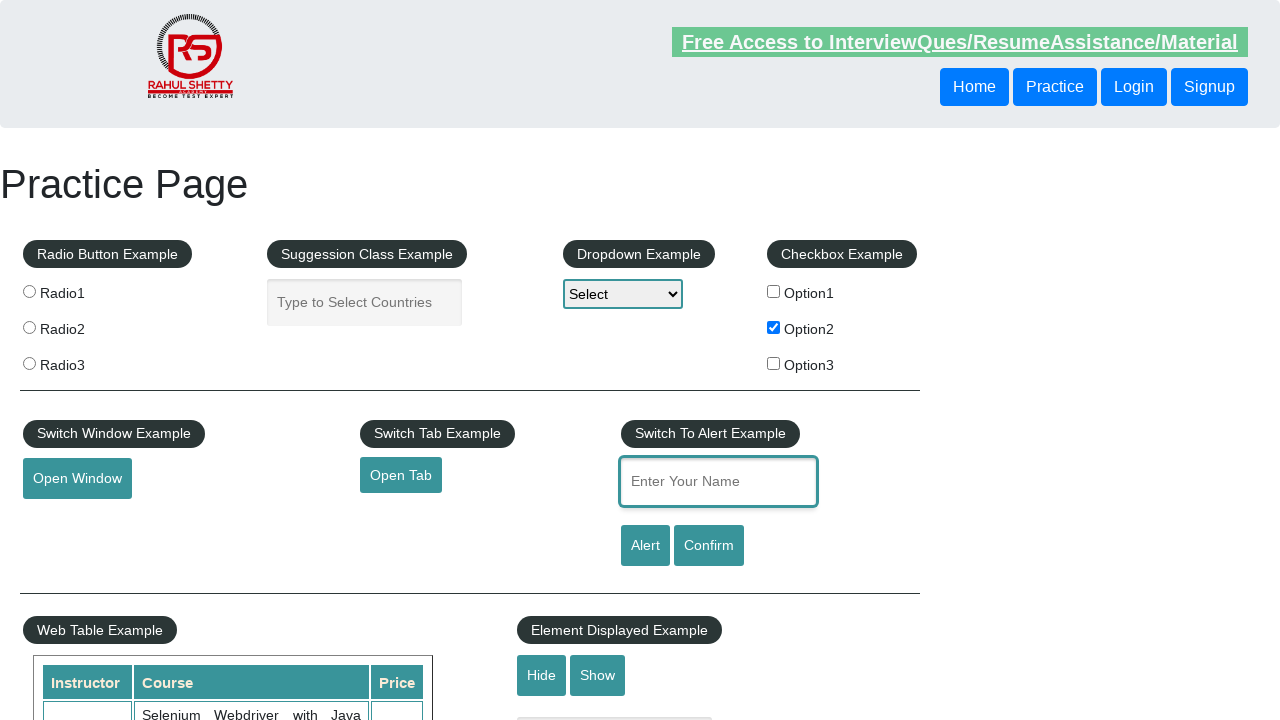

Clicked the alert button at (645, 546) on input#alertbtn
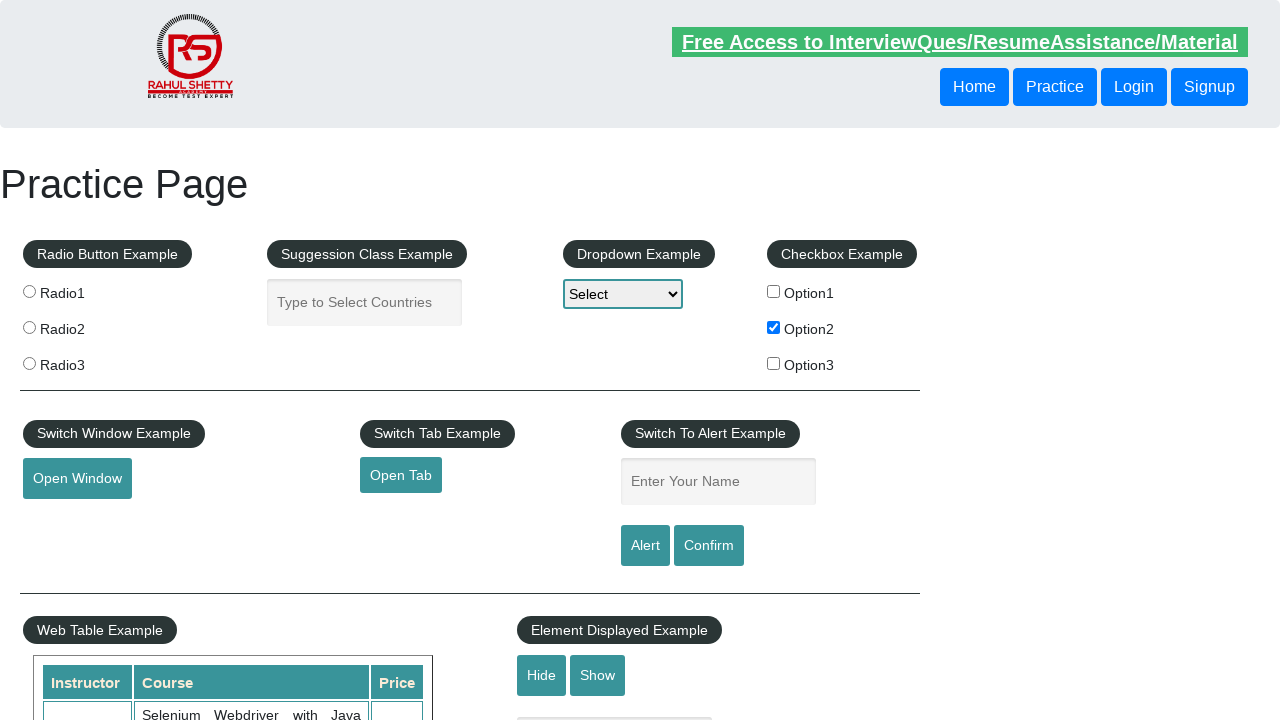

Set up alert dialog handler to accept alerts
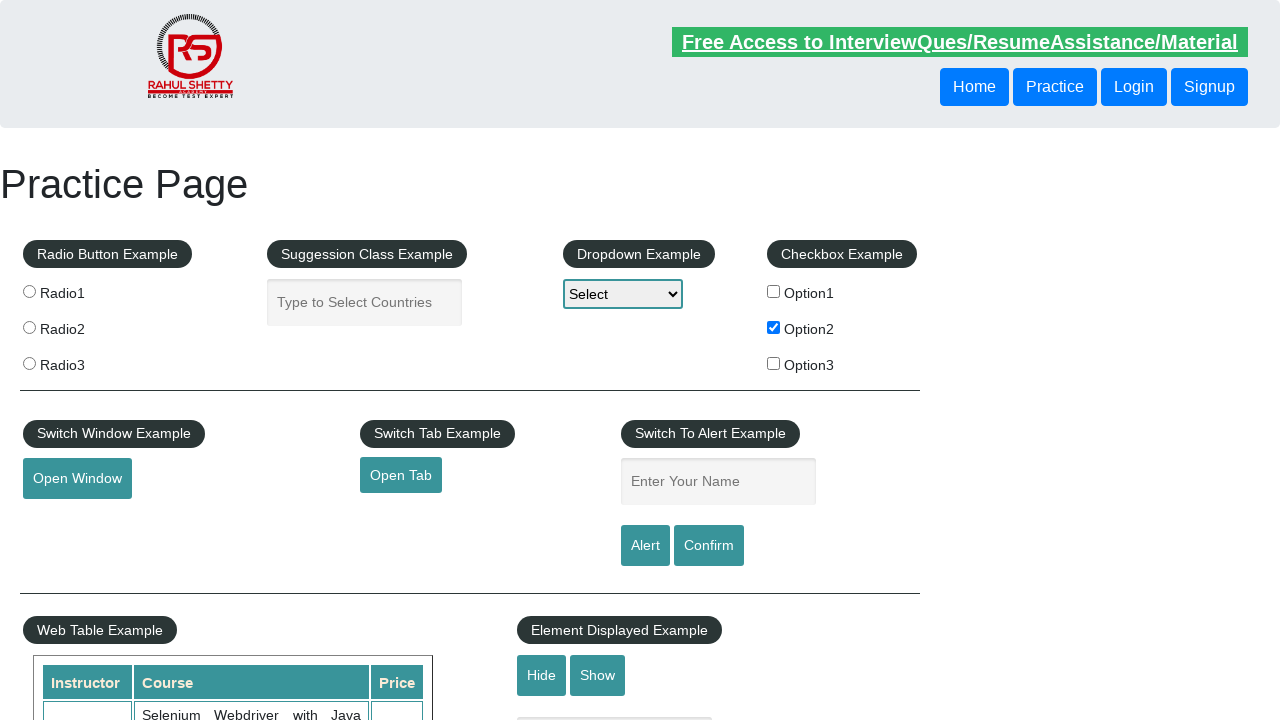

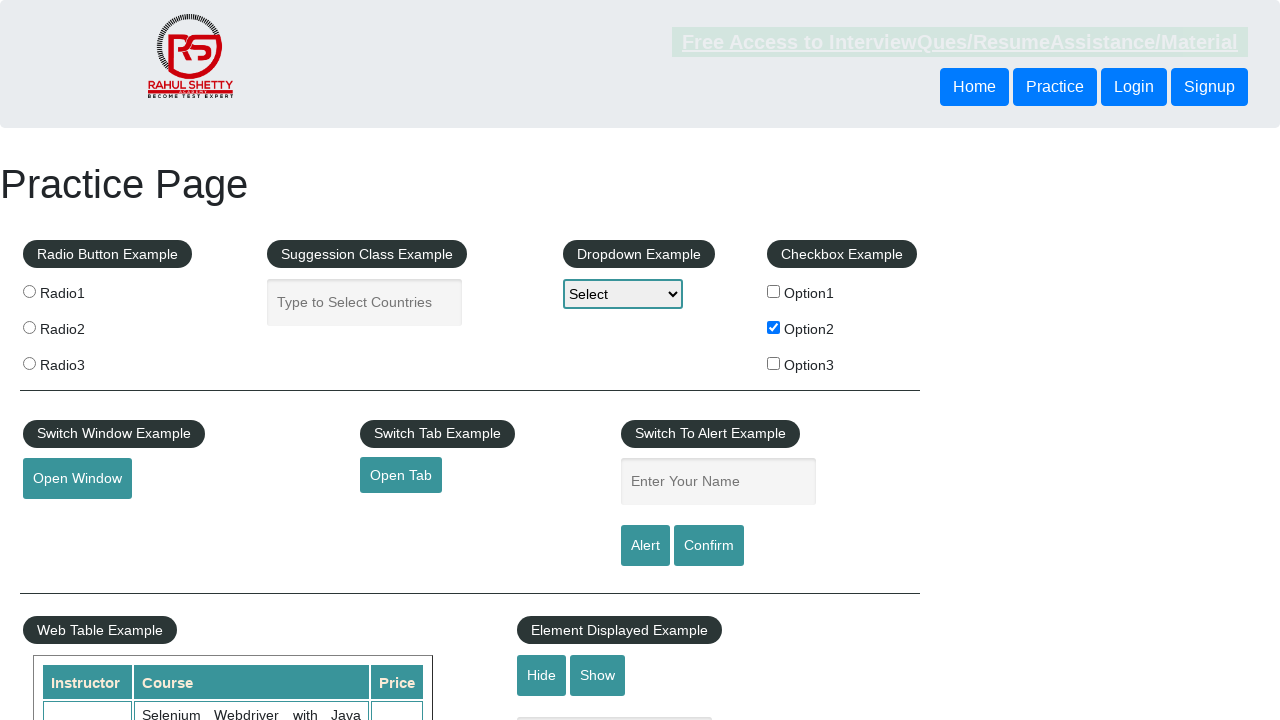